Tests unchecking a checkbox by clicking on the Checkboxes link and then unchecking checkbox 2

Starting URL: https://practice.cydeo.com/

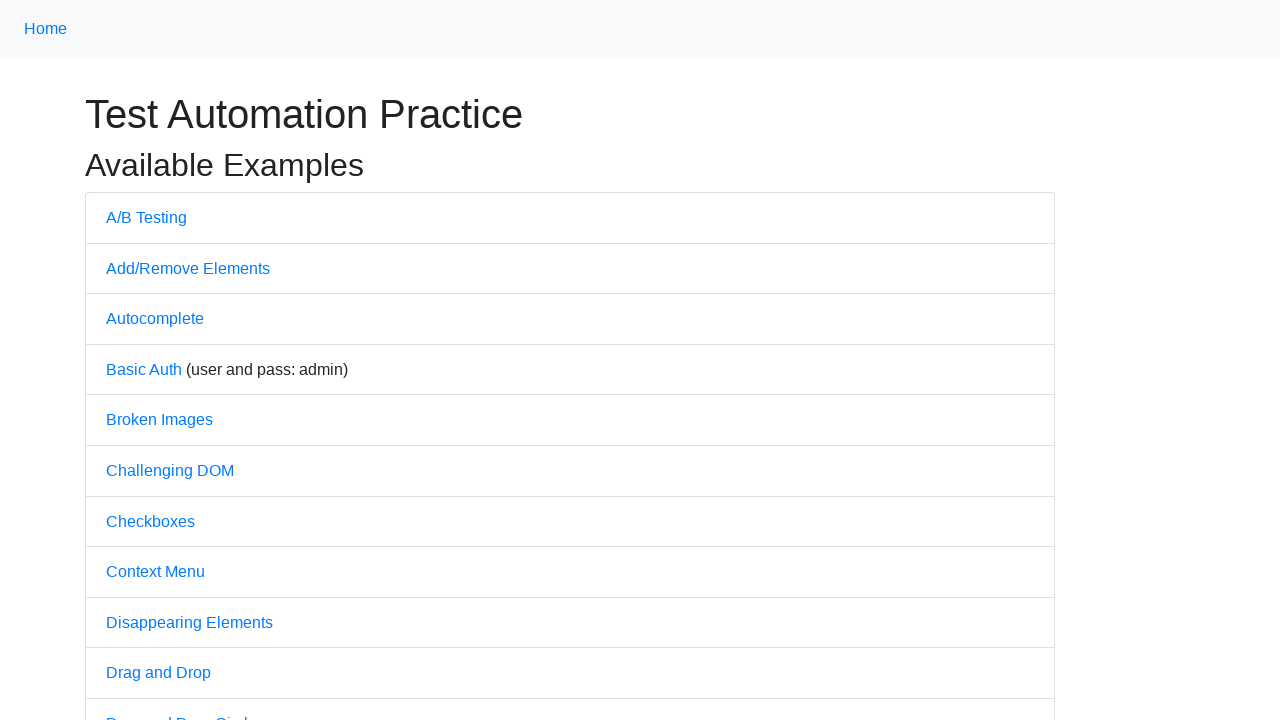

Clicked on Checkboxes link at (150, 521) on text='Checkboxes'
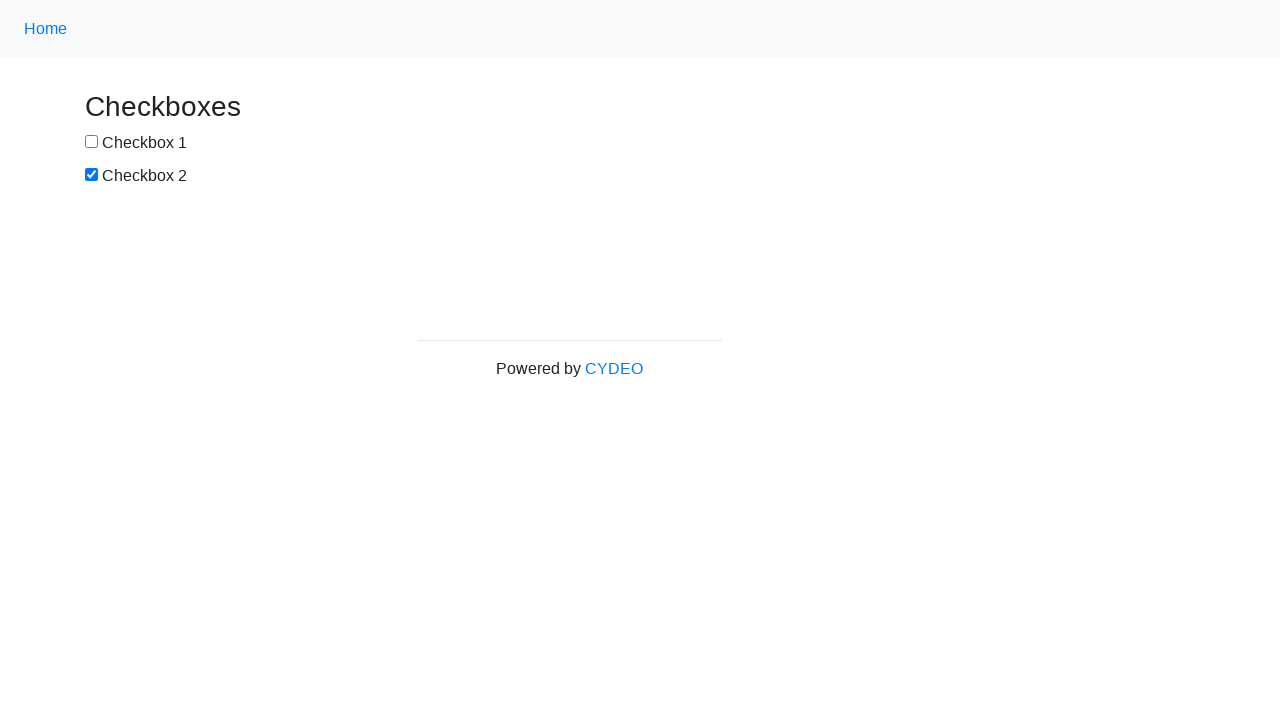

Unchecked checkbox 2 at (92, 175) on #box2
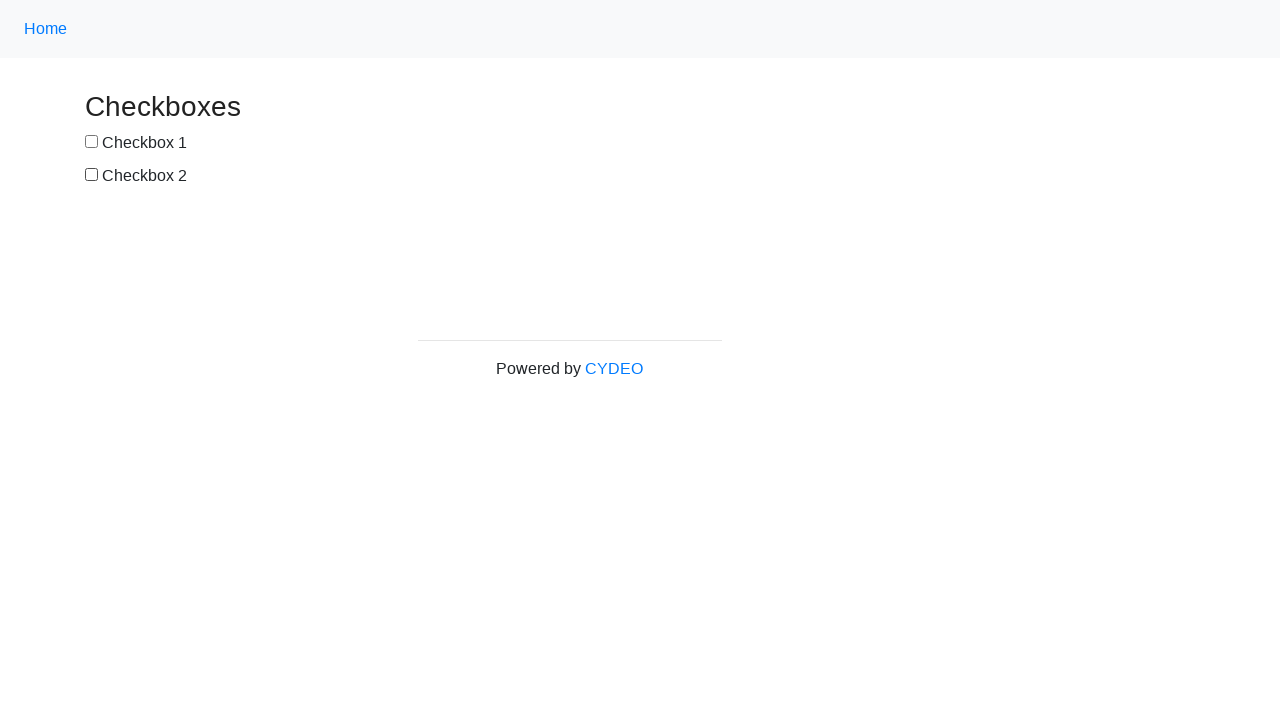

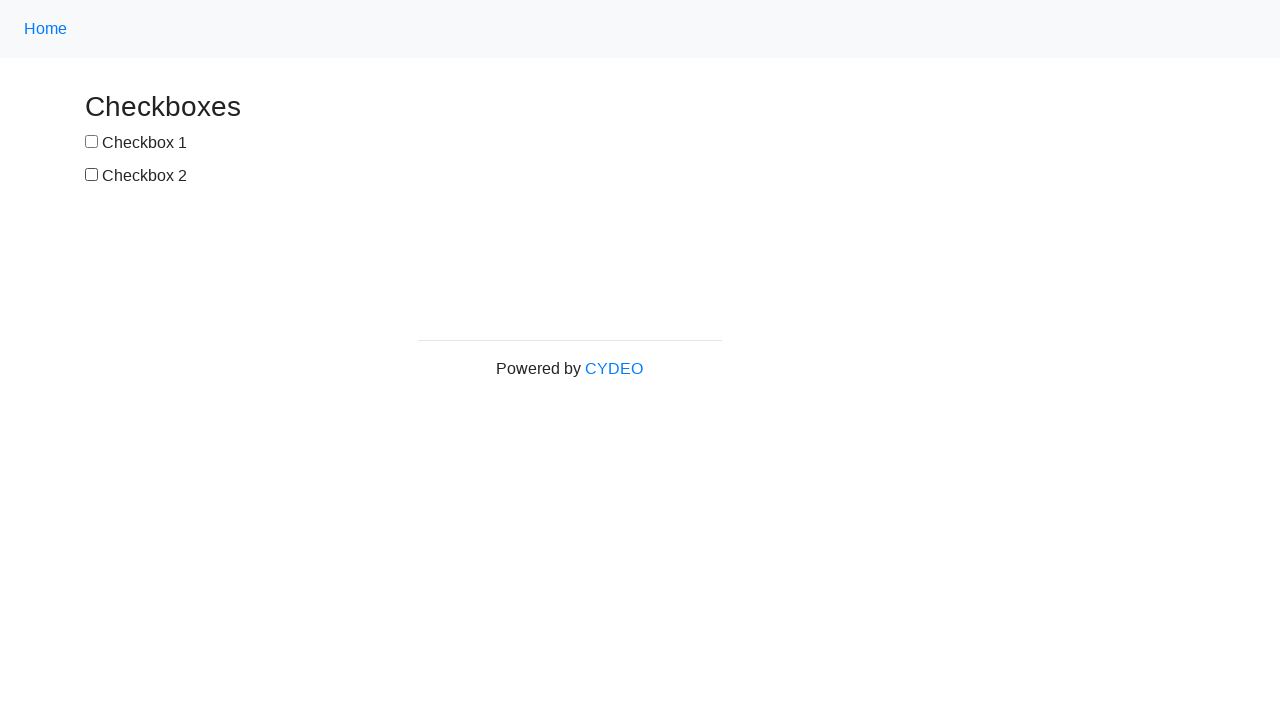